Tests the Trial of the Stones puzzle page by solving two riddles - entering "rock" for the first riddle, capturing the revealed password, and using it to solve the second riddle.

Starting URL: https://techstepacademy.com/trial-of-the-stones

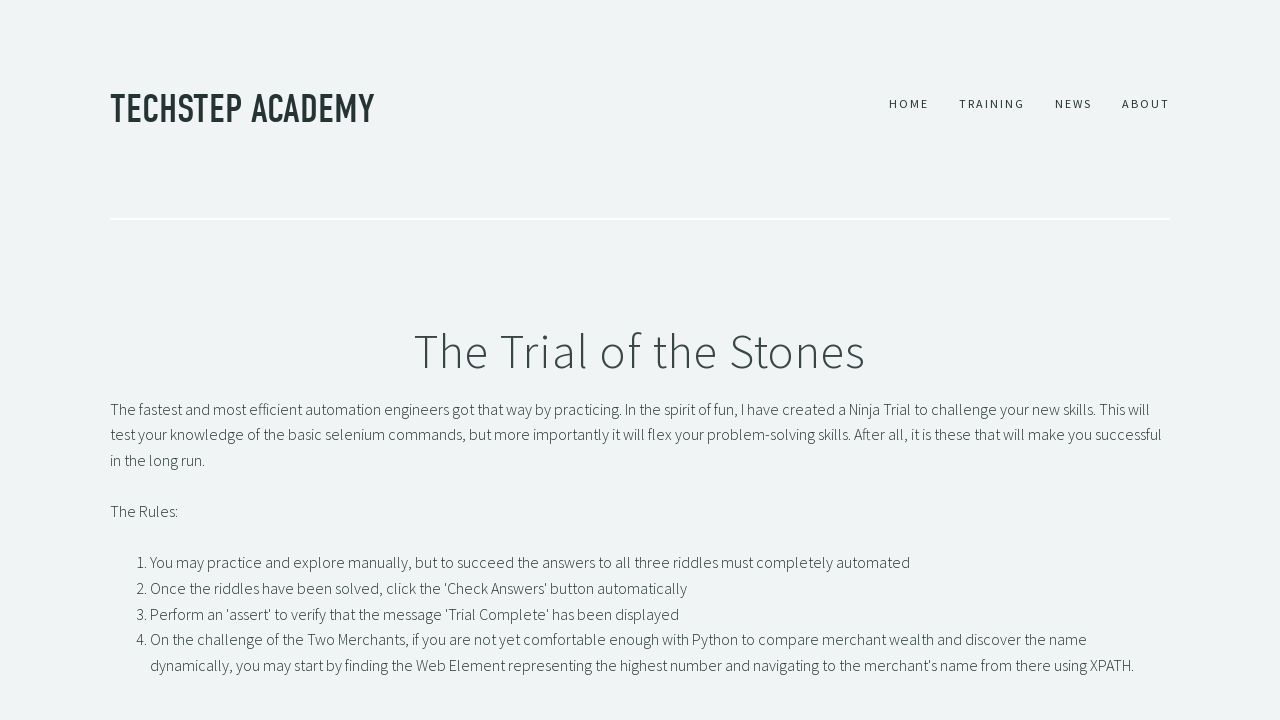

Filled first riddle input with 'rock' on #r1Input
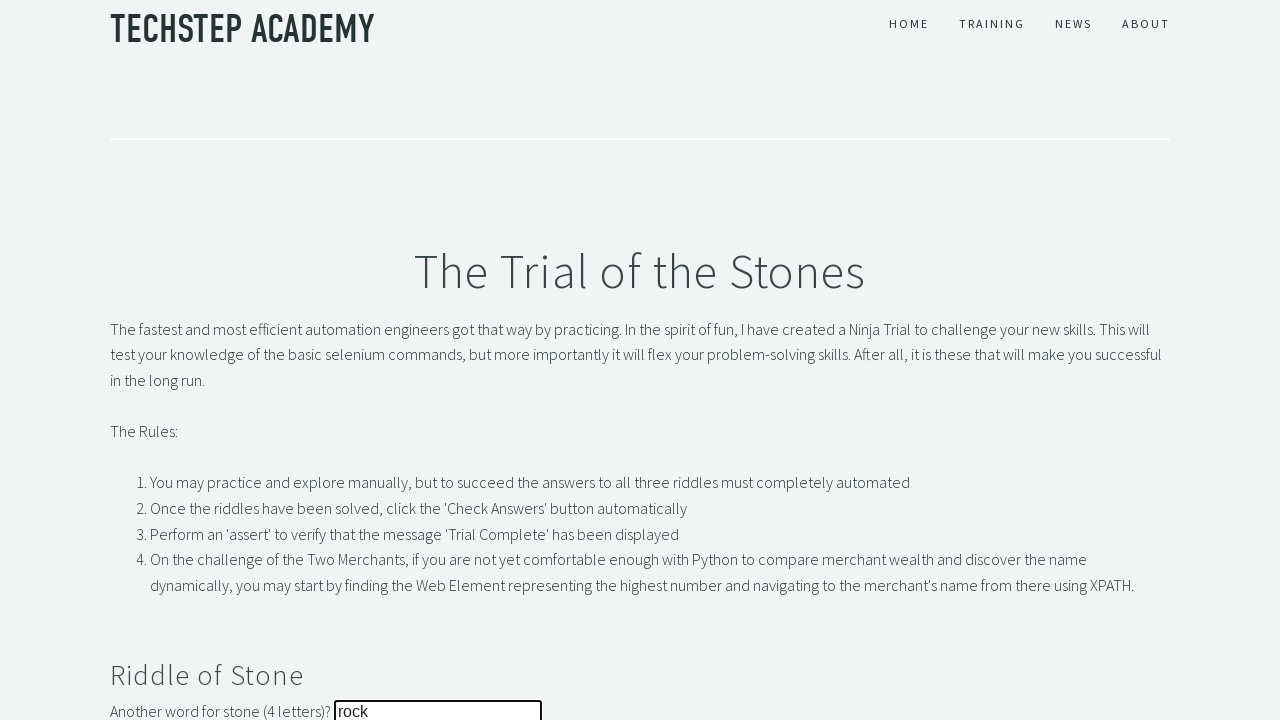

Clicked button to submit first riddle answer at (145, 360) on #r1Btn
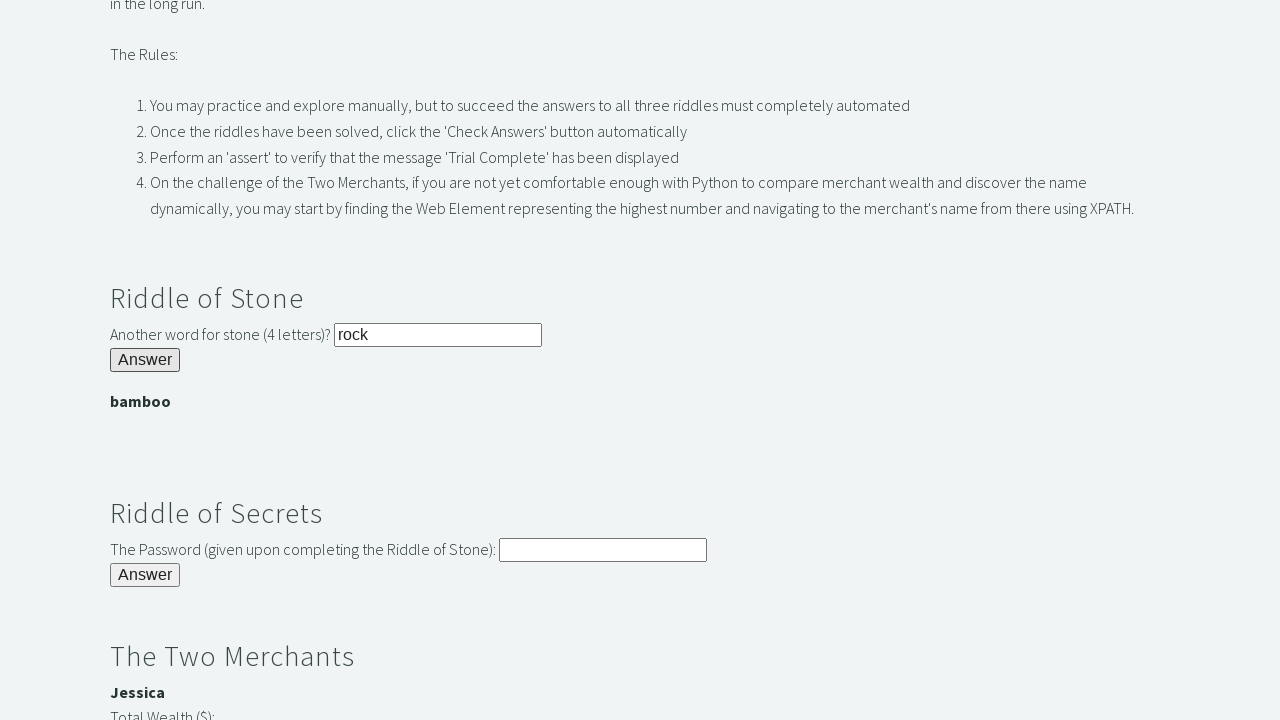

Password banner appeared after solving first riddle
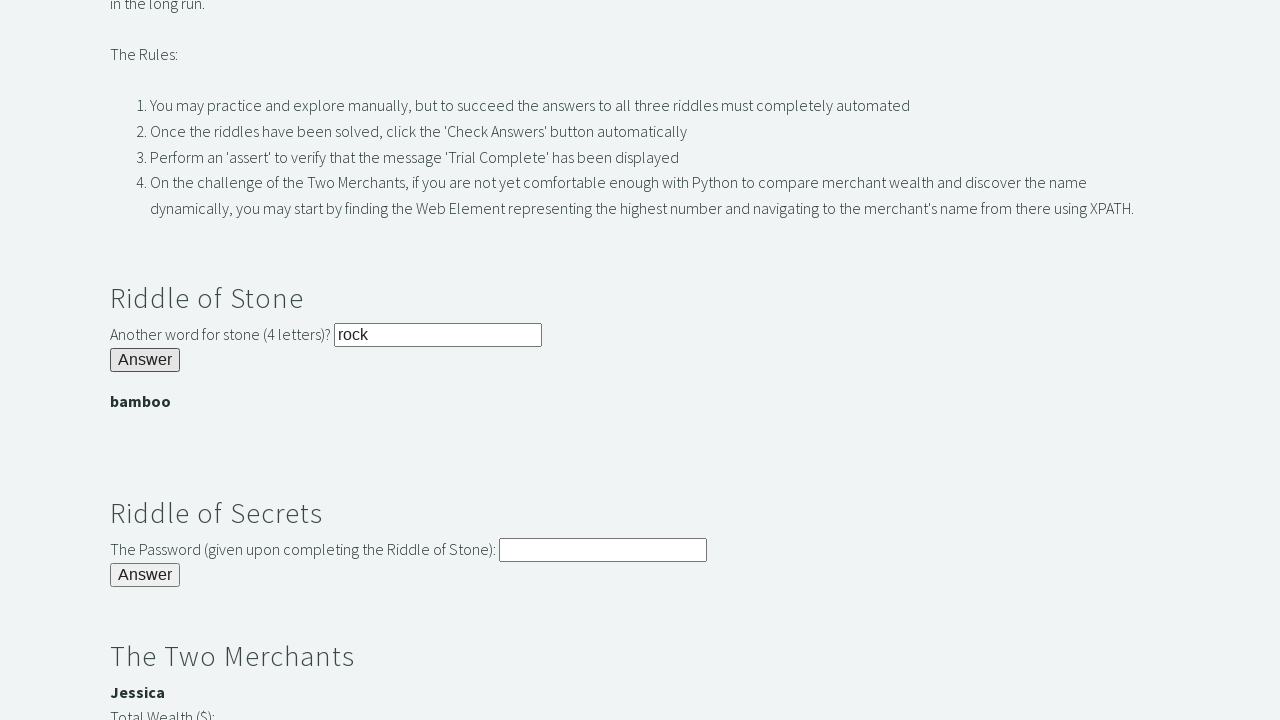

Captured password from banner: '
  bamboo
'
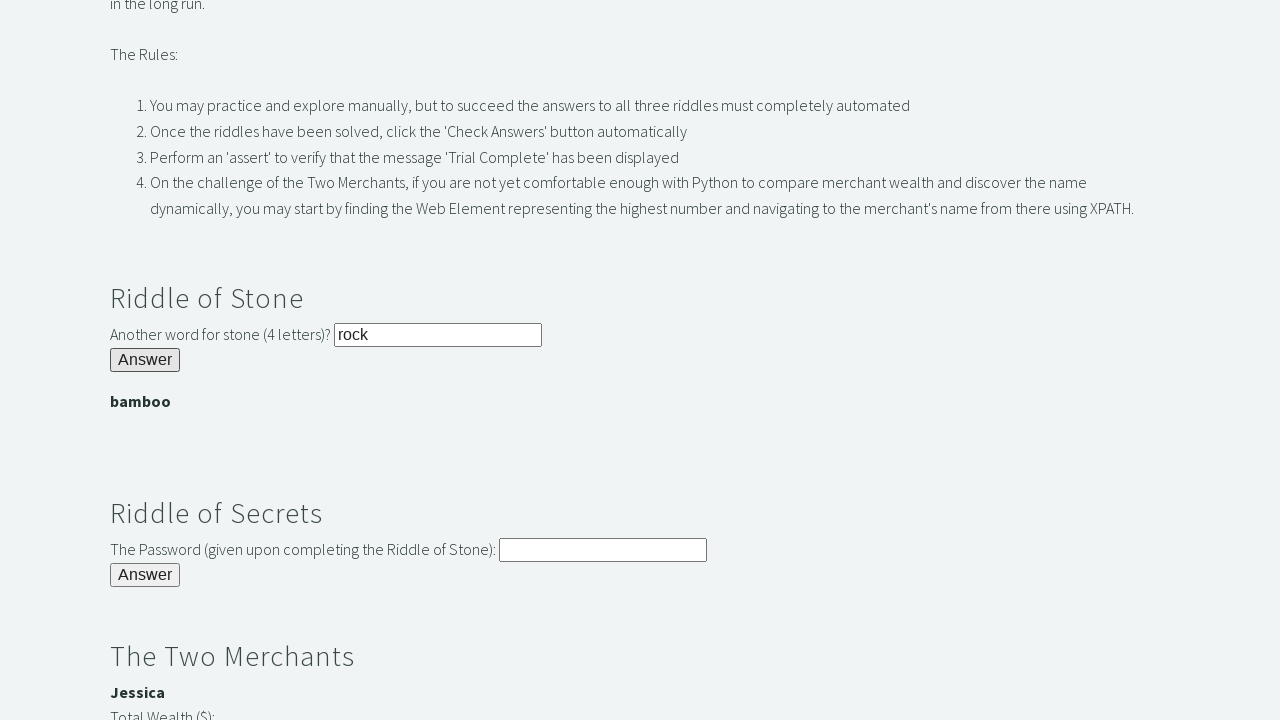

Filled second riddle input with the captured password on #r2Input
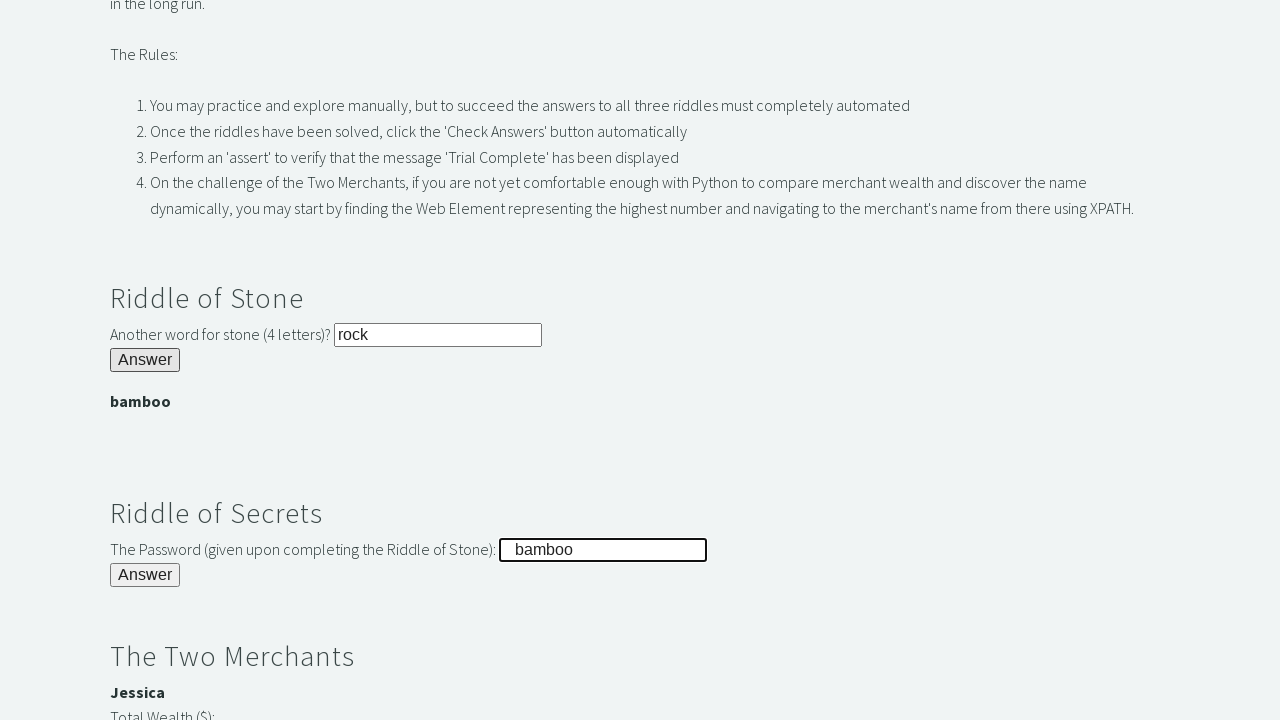

Clicked button to submit second riddle answer at (145, 575) on #r2Butn
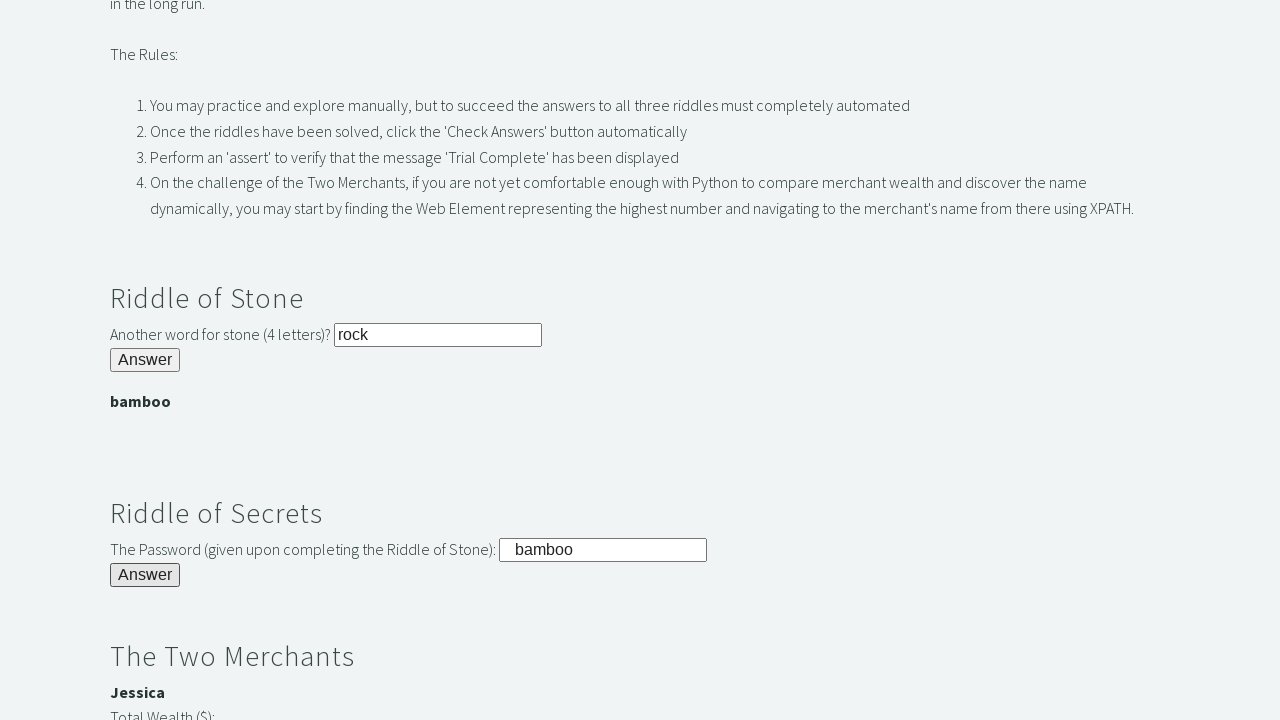

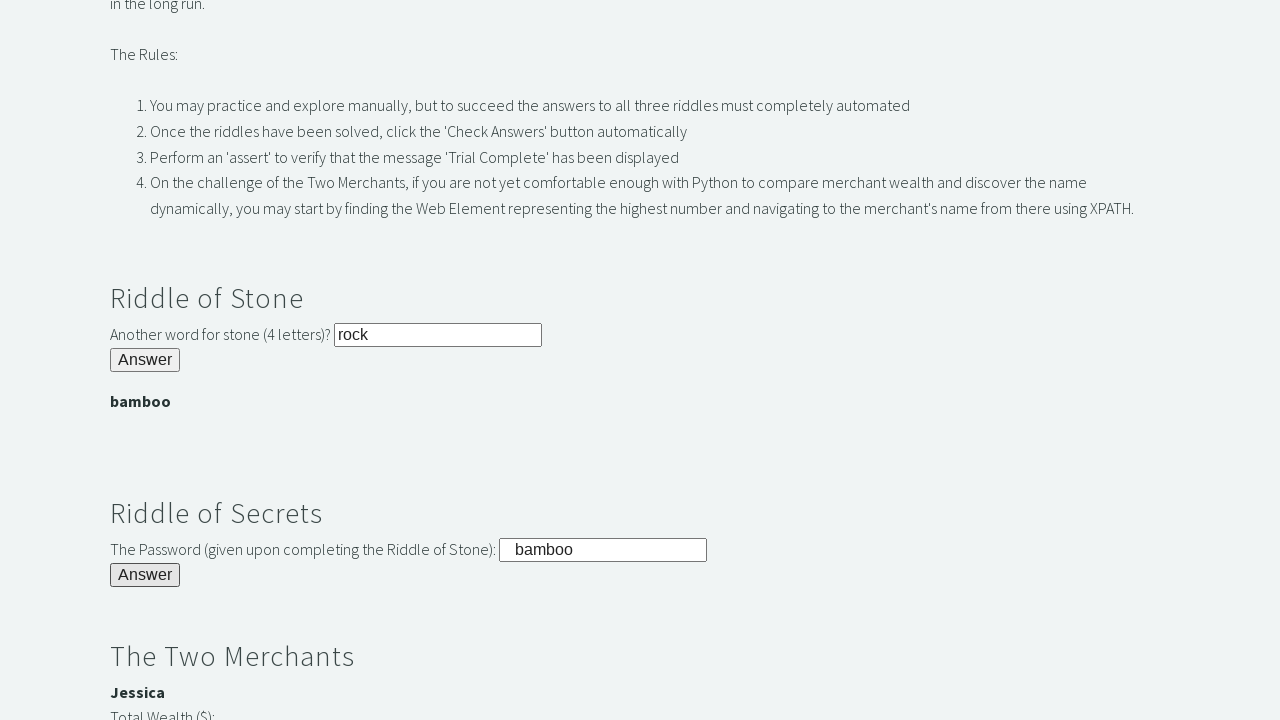